Tests horizontal slider functionality by using keyboard arrow keys to move the slider to a specific value and verifying the range display updates correctly

Starting URL: https://the-internet.herokuapp.com/horizontal_slider

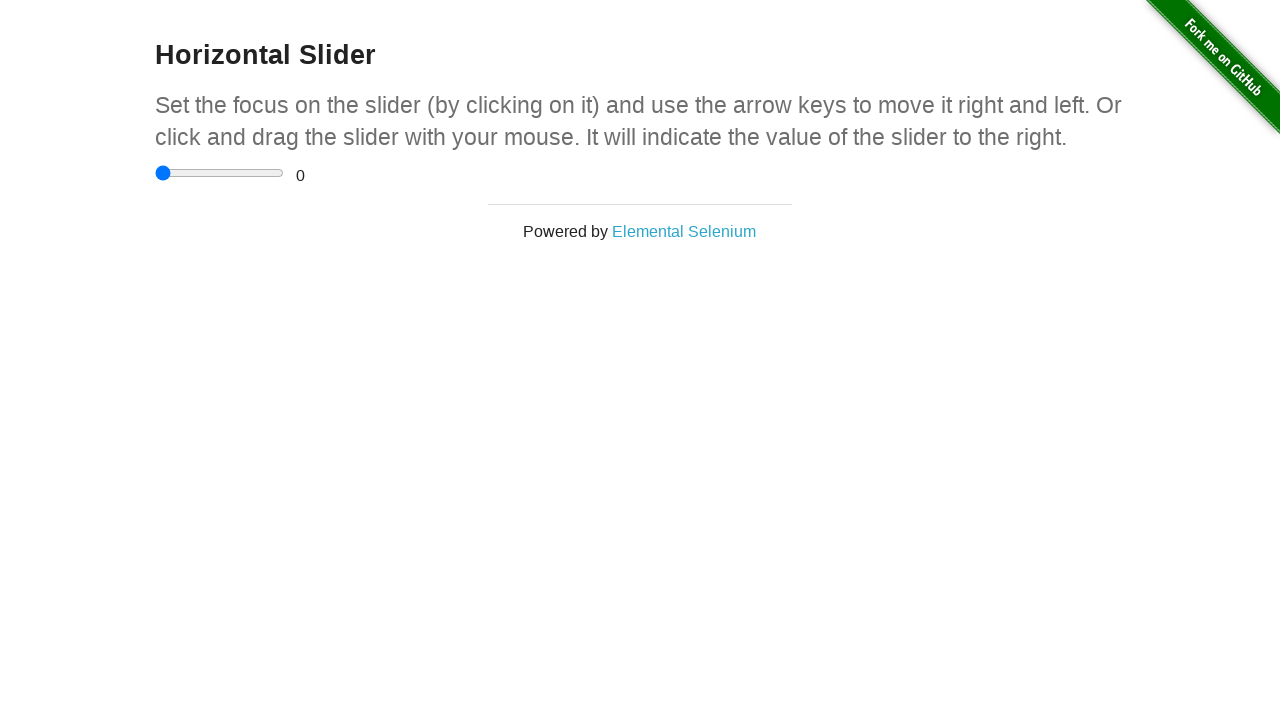

Navigated to horizontal slider page
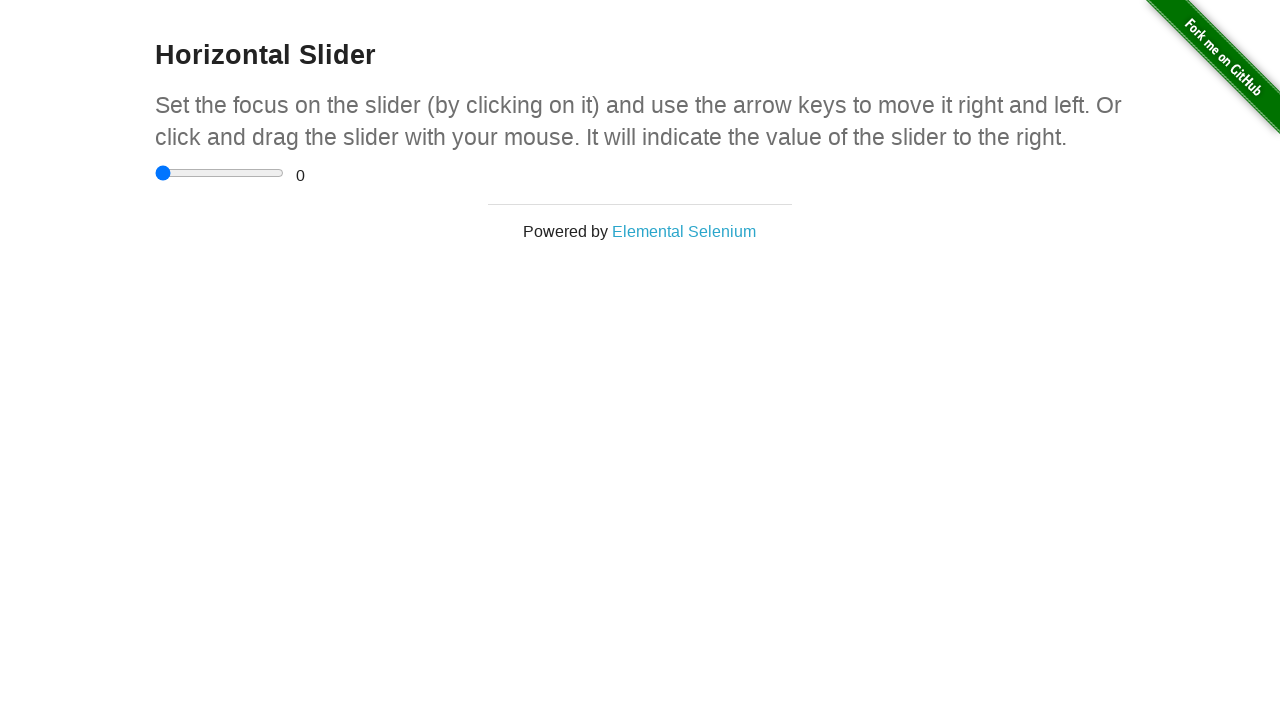

Located slider input element
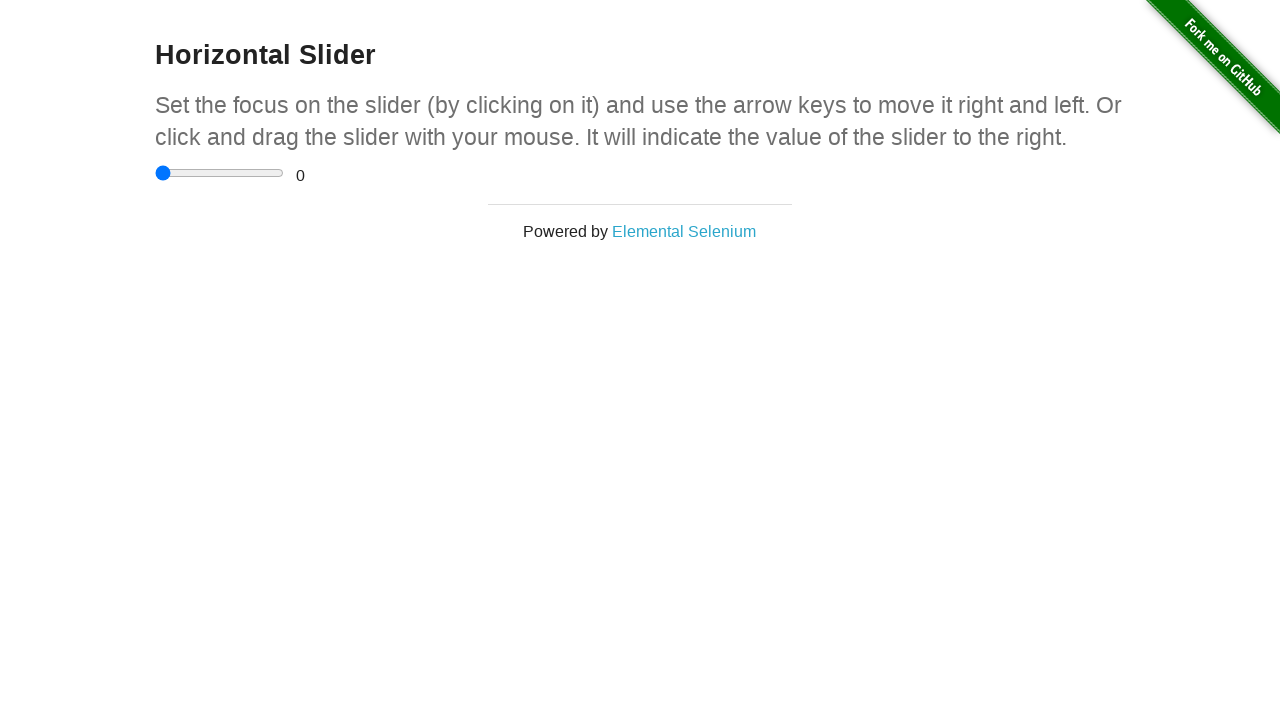

Located range display element
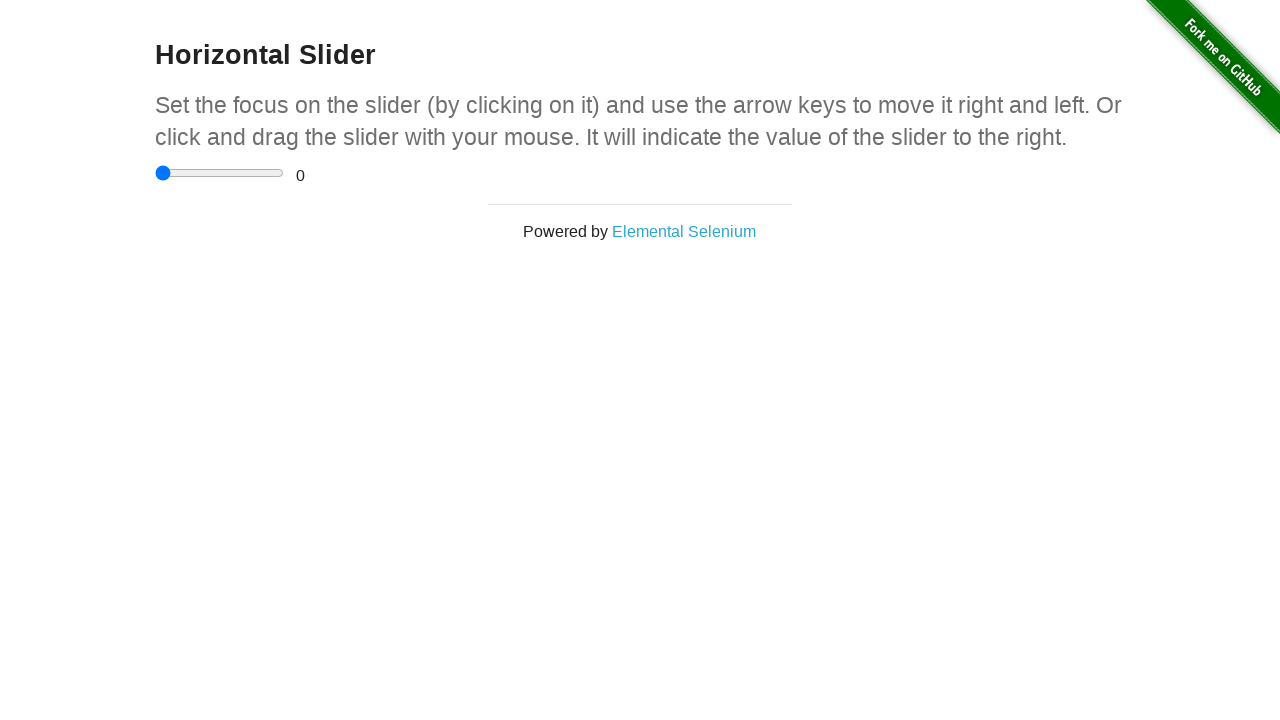

Pressed ArrowRight on slider, current value: 0.5 on input[type='range']
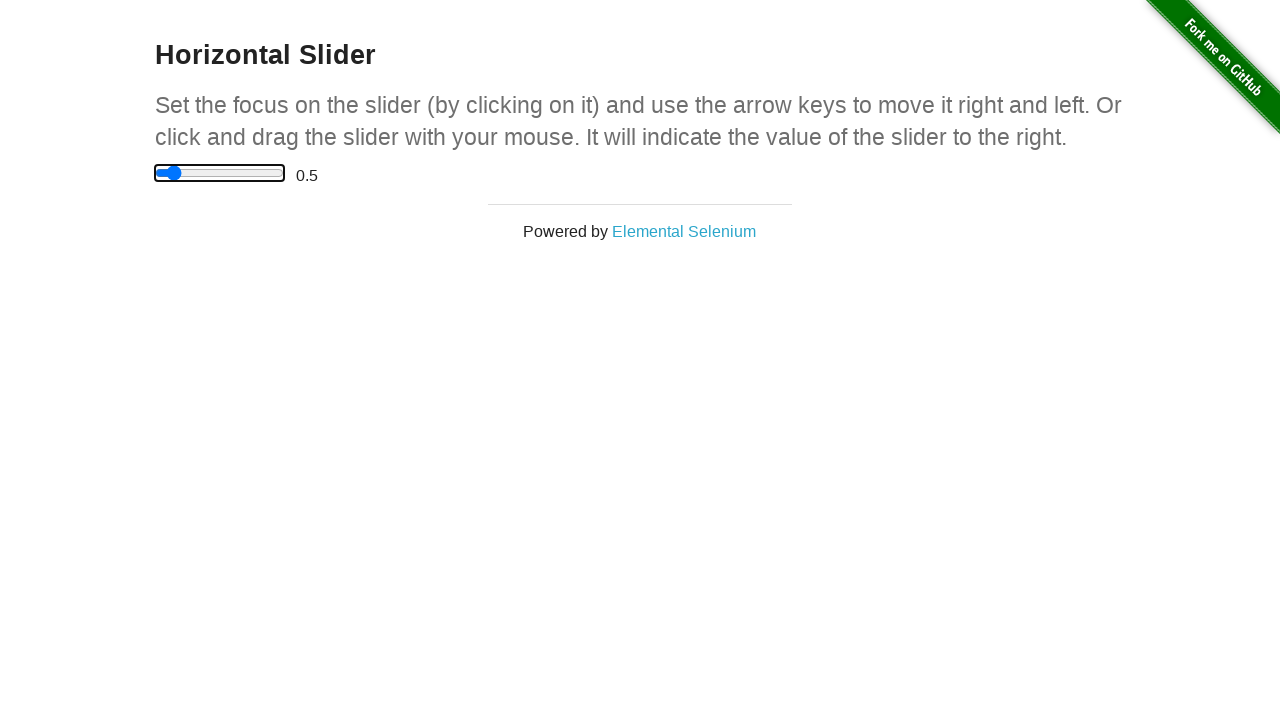

Waited 500ms for slider animation
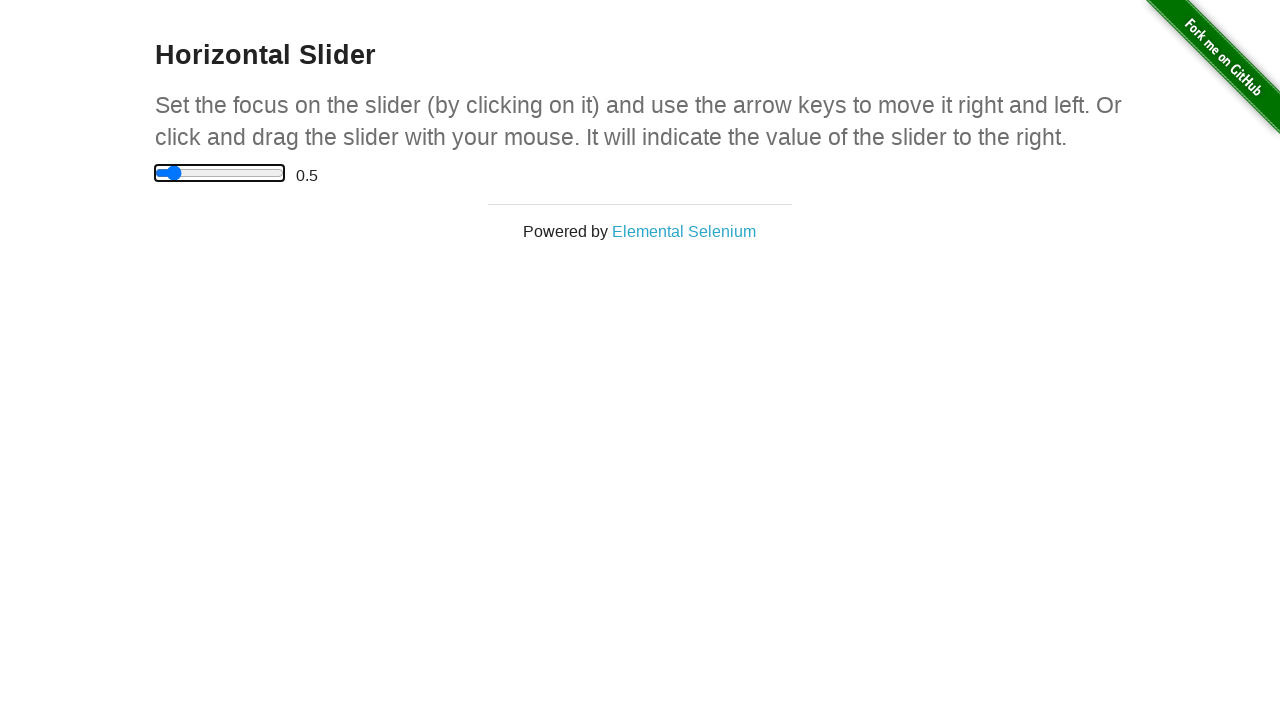

Pressed ArrowRight on slider, current value: 1 on input[type='range']
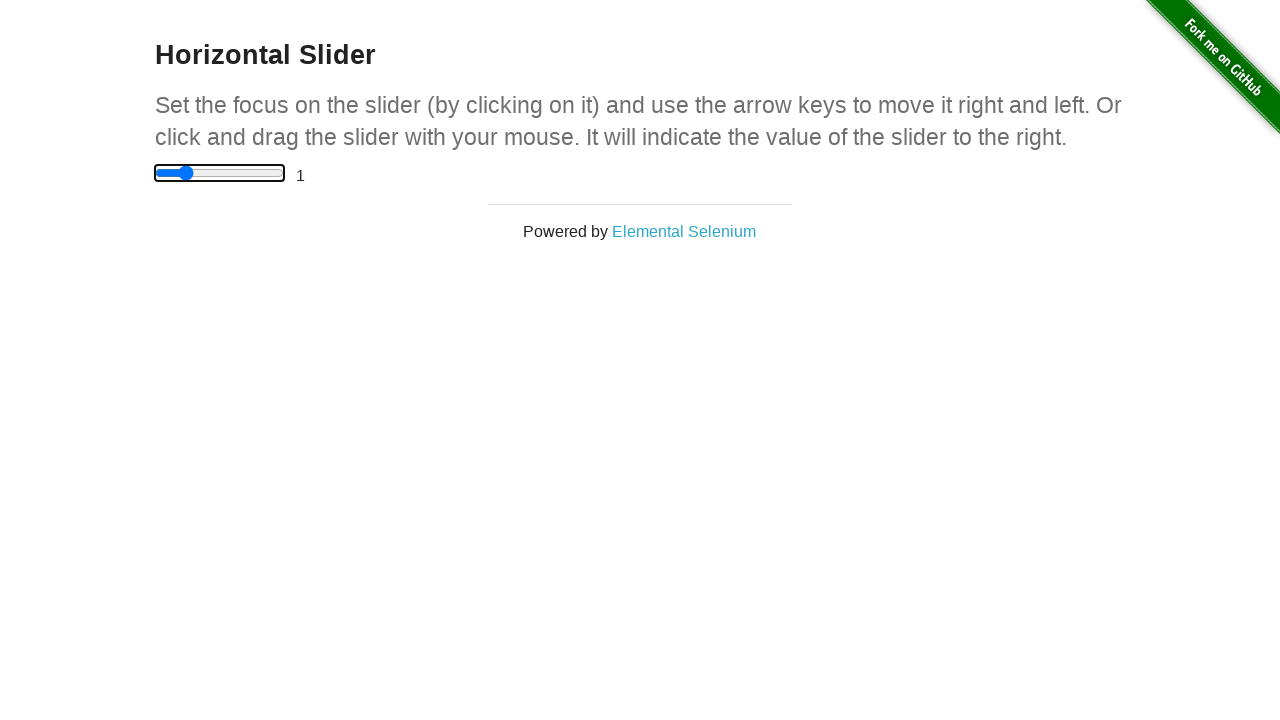

Waited 500ms for slider animation
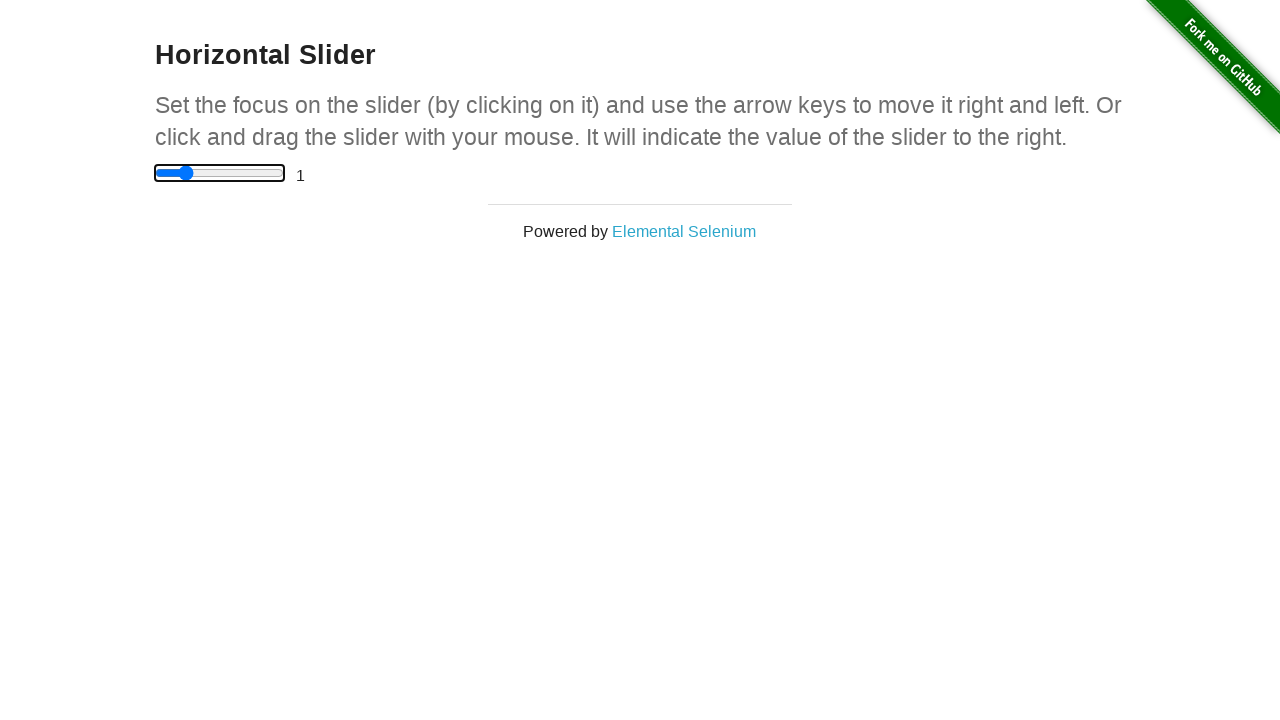

Pressed ArrowRight on slider, current value: 1.5 on input[type='range']
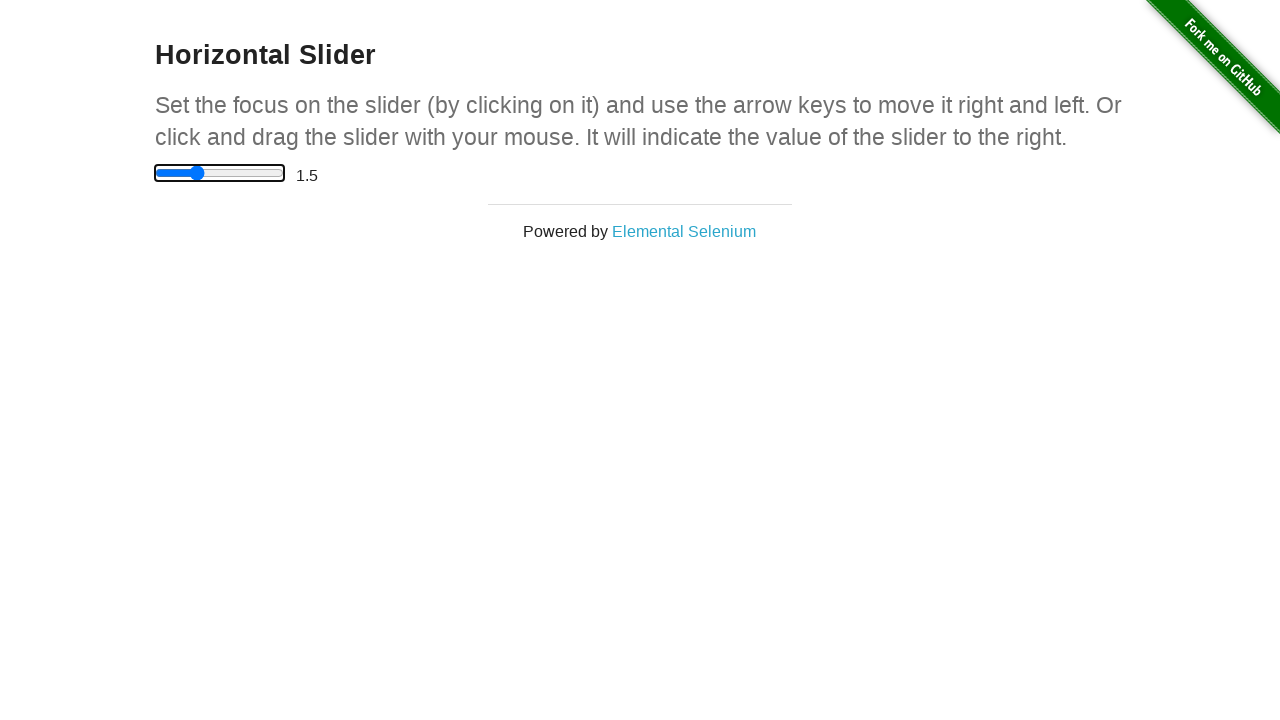

Waited 500ms for slider animation
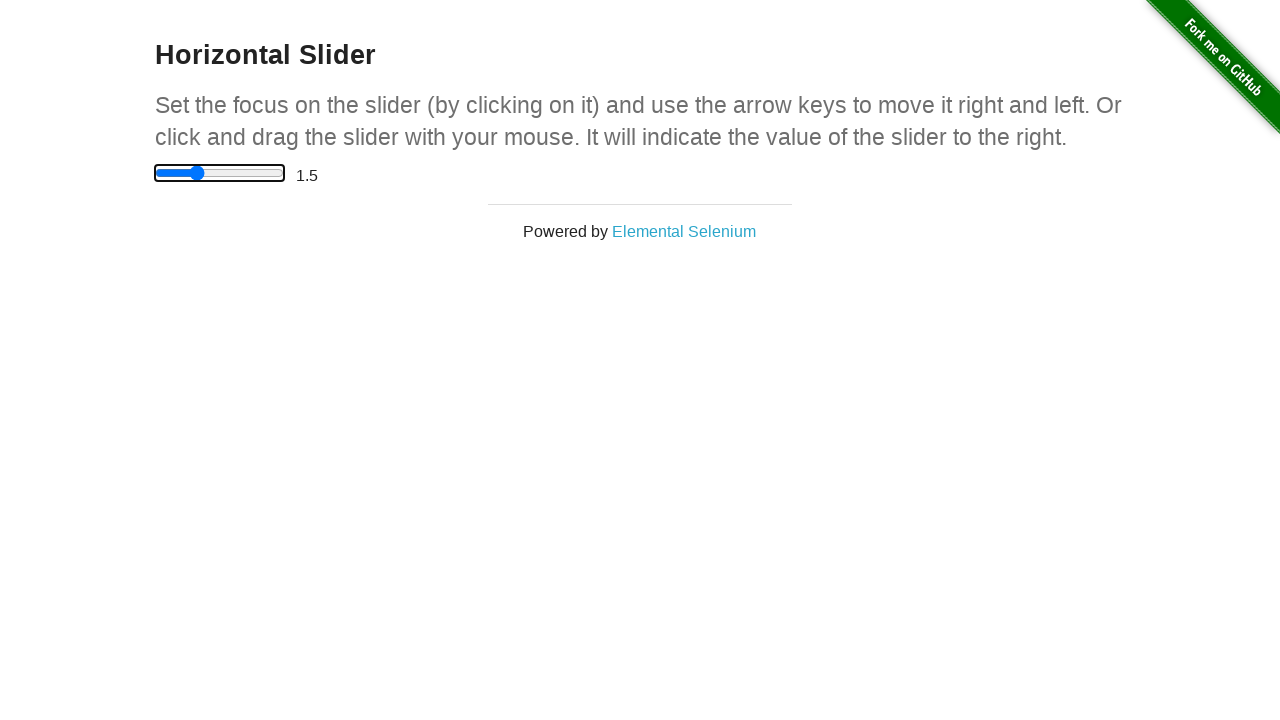

Pressed ArrowRight on slider, current value: 2 on input[type='range']
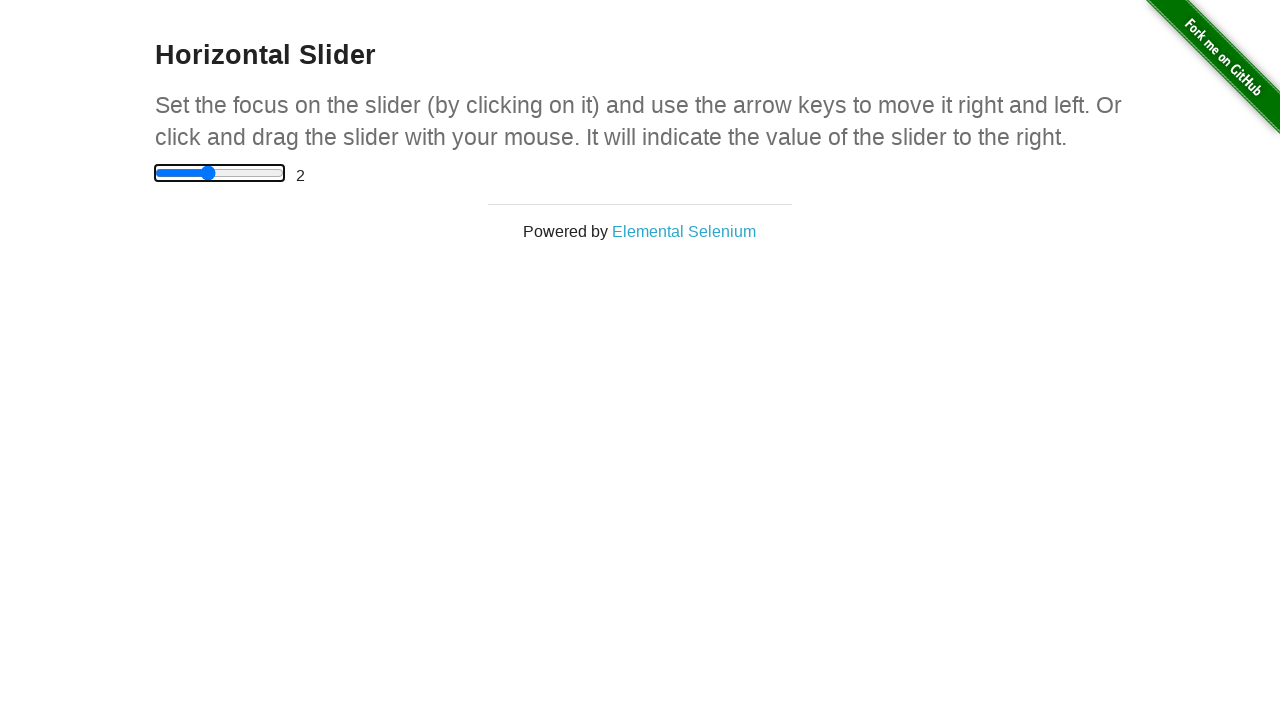

Waited 500ms for slider animation
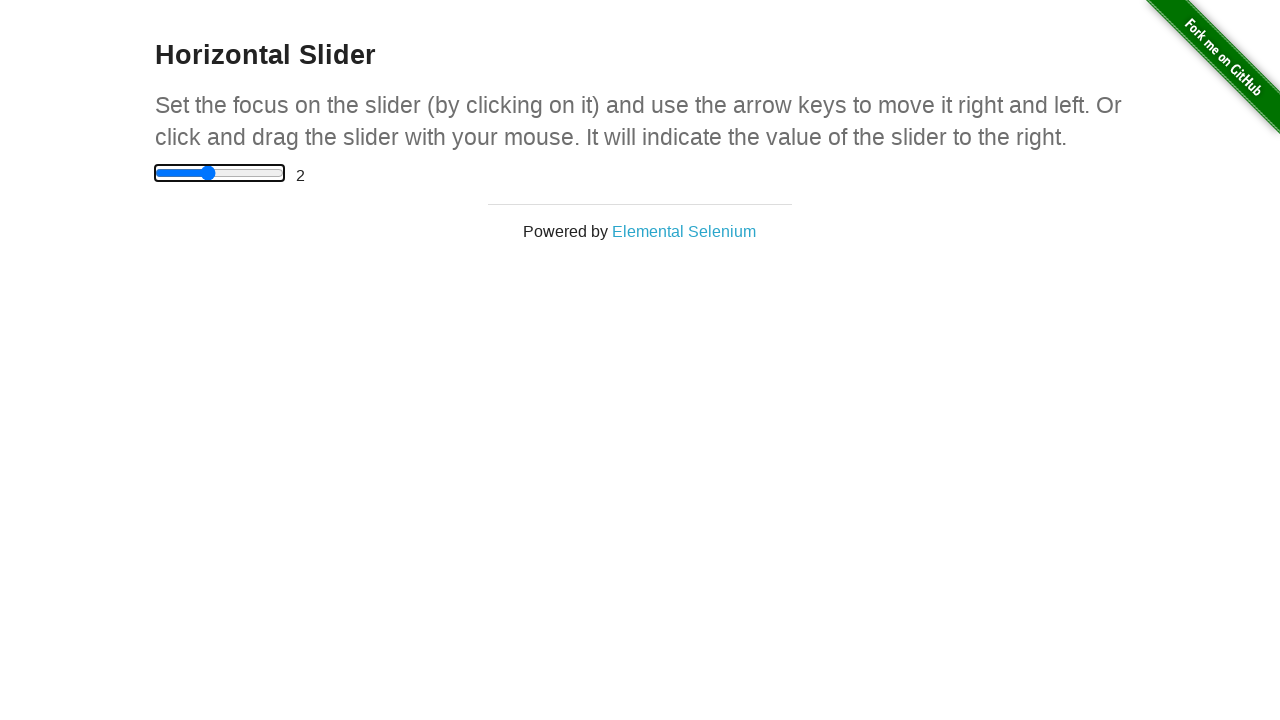

Pressed ArrowRight on slider, current value: 2.5 on input[type='range']
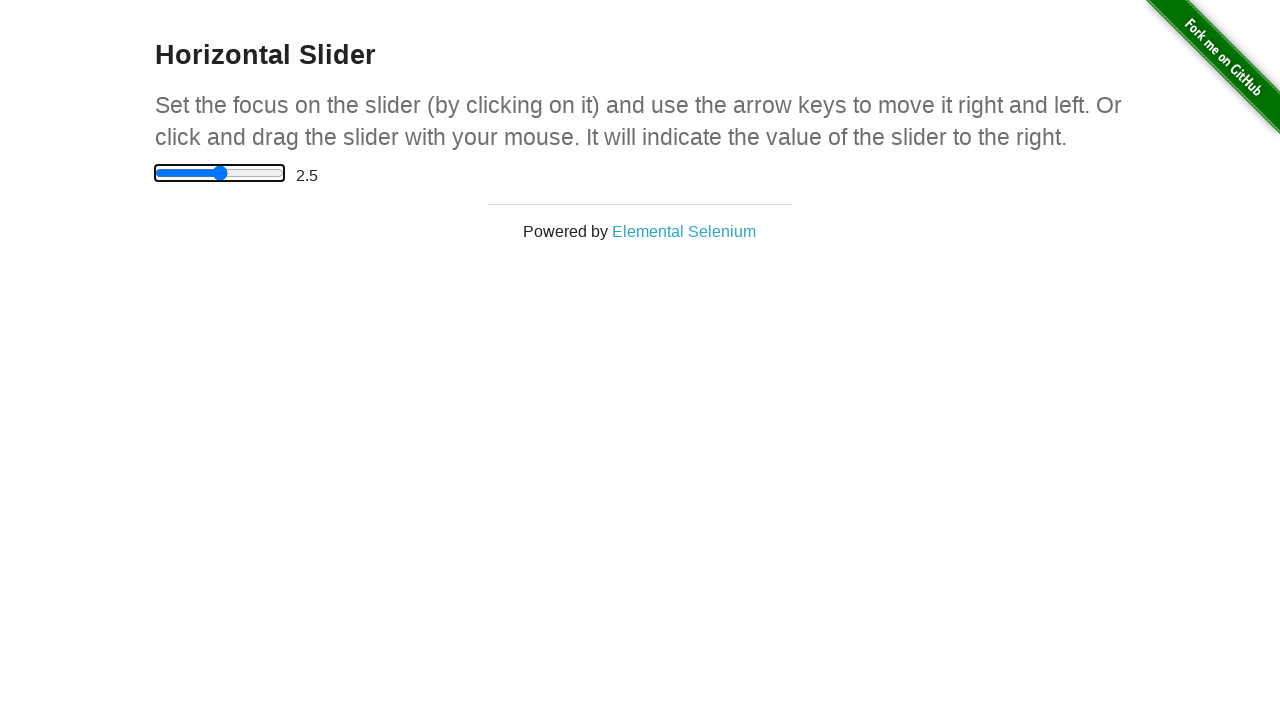

Waited 500ms for slider animation
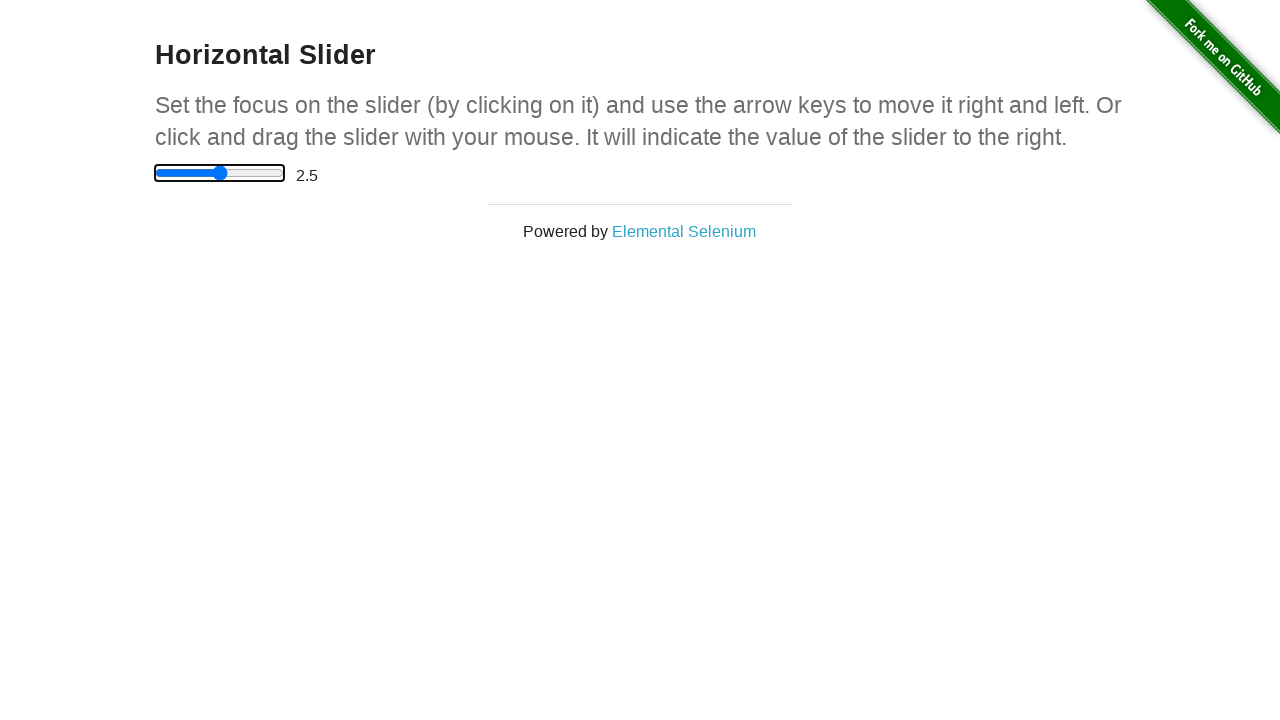

Pressed ArrowRight on slider, current value: 3 on input[type='range']
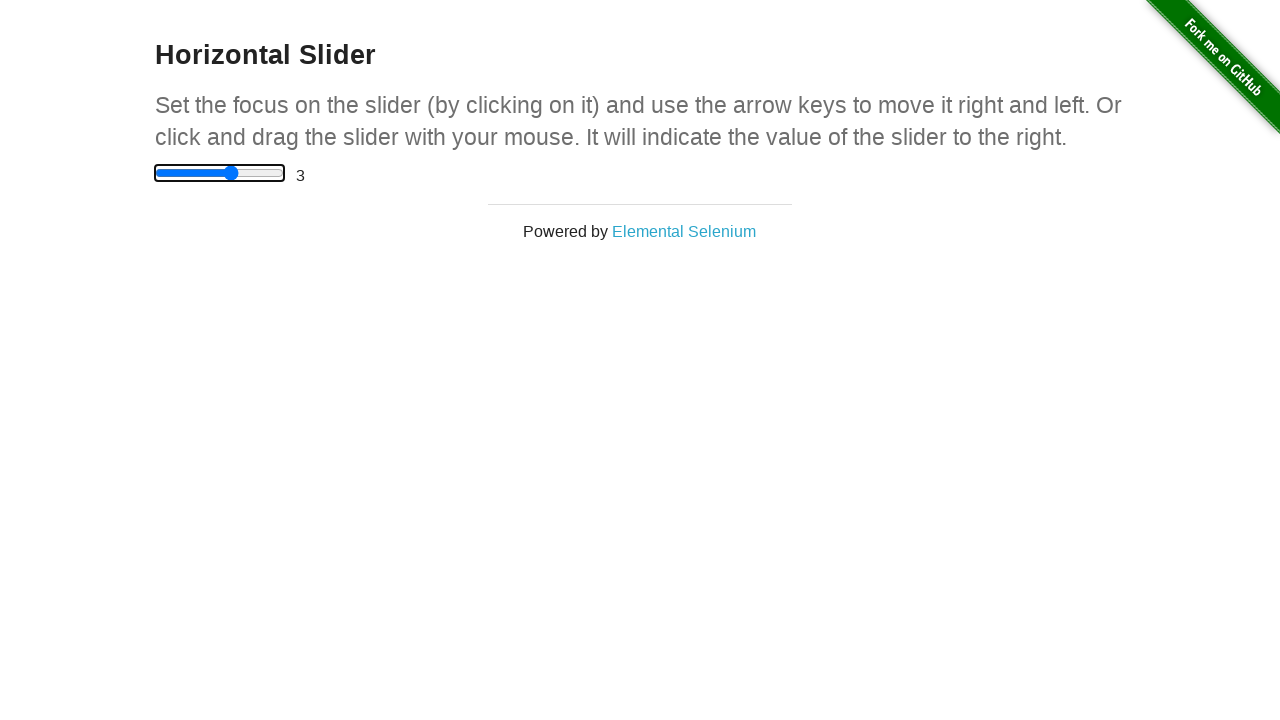

Waited 500ms for slider animation
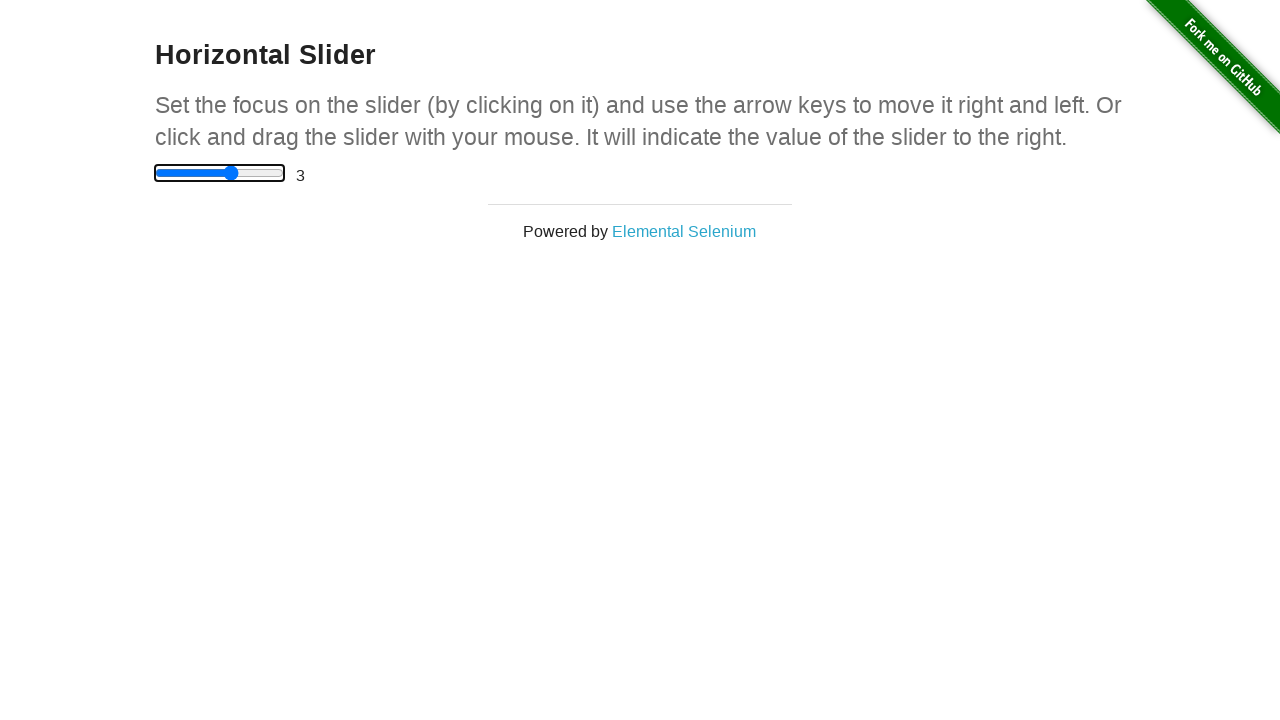

Pressed ArrowRight on slider, current value: 3.5 on input[type='range']
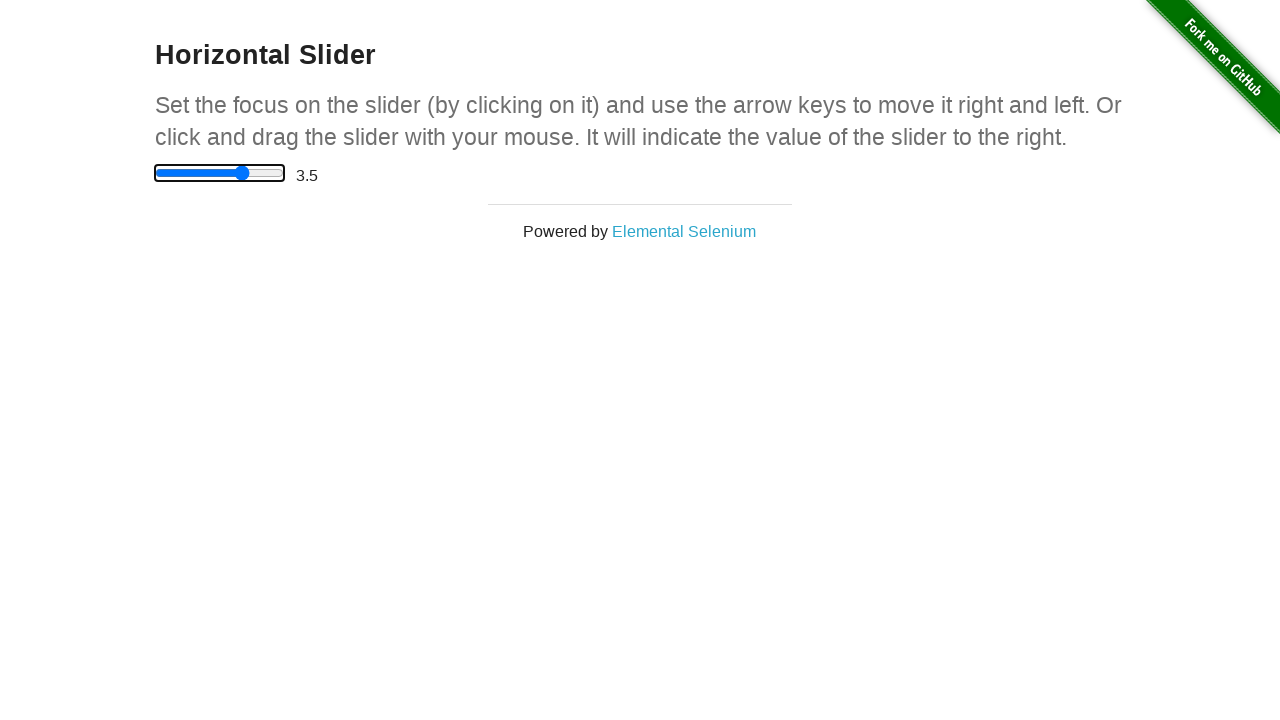

Waited 500ms for slider animation
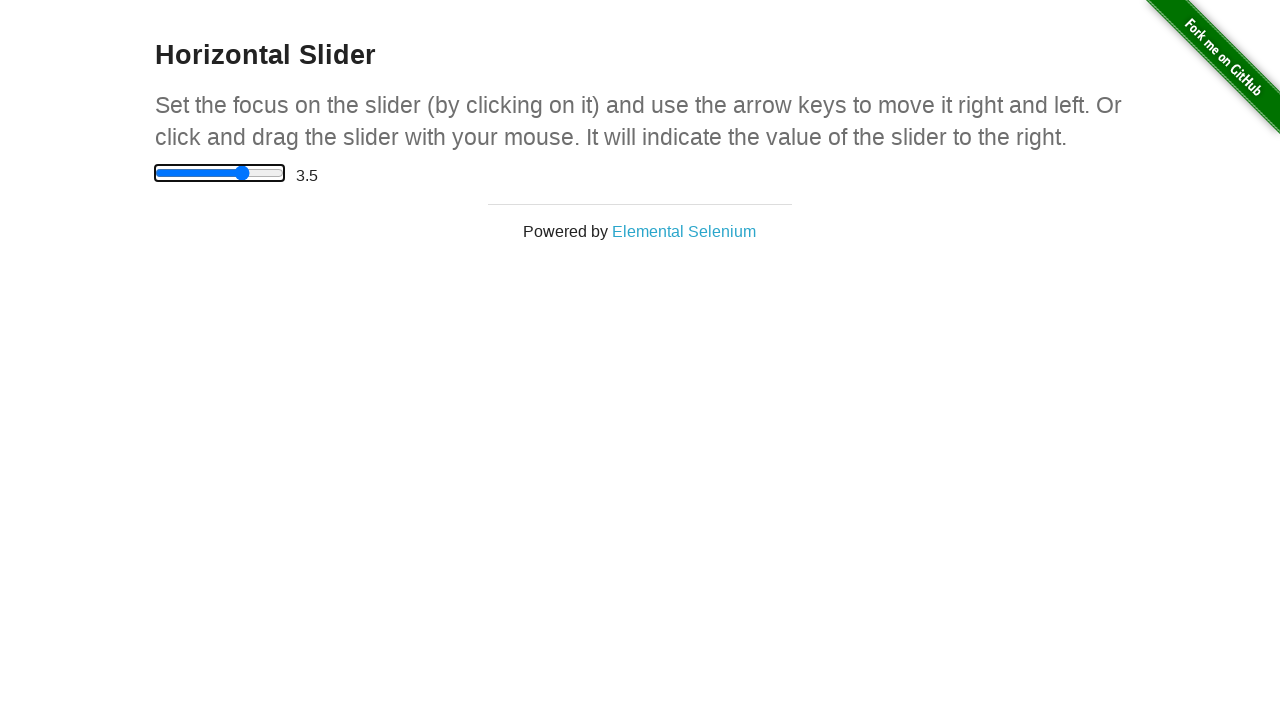

Verified slider reached target value of 3.5
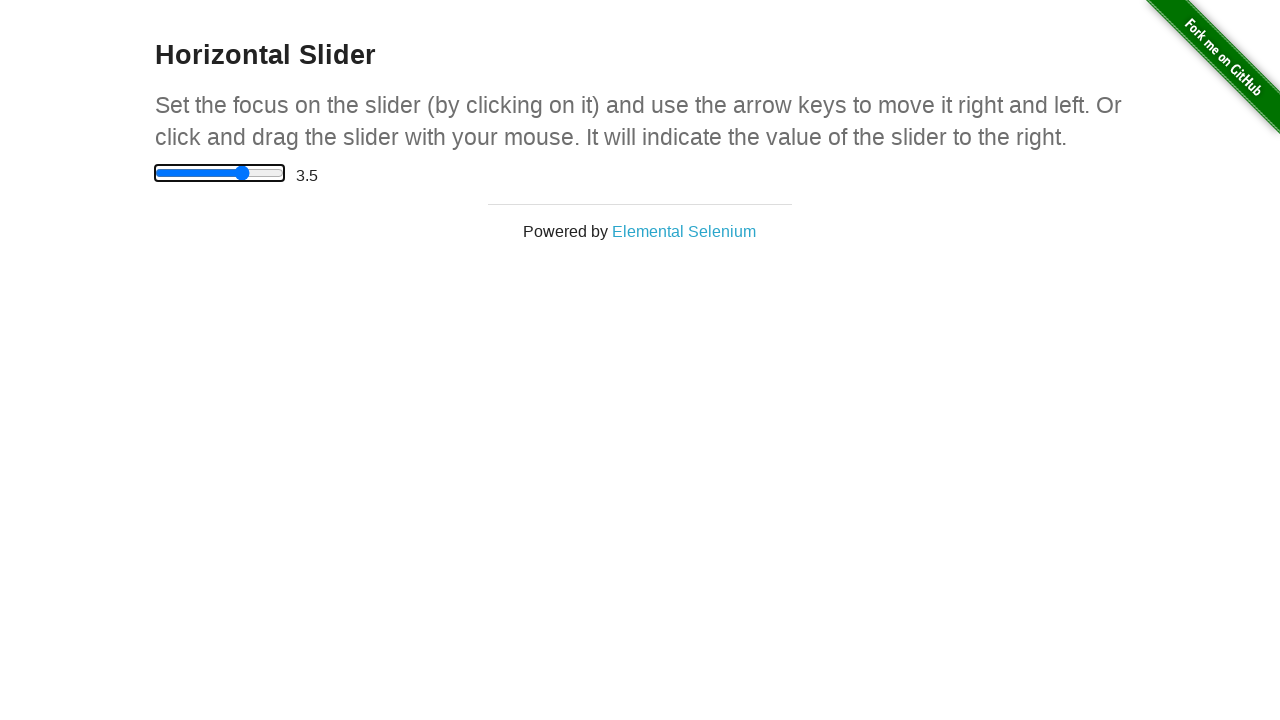

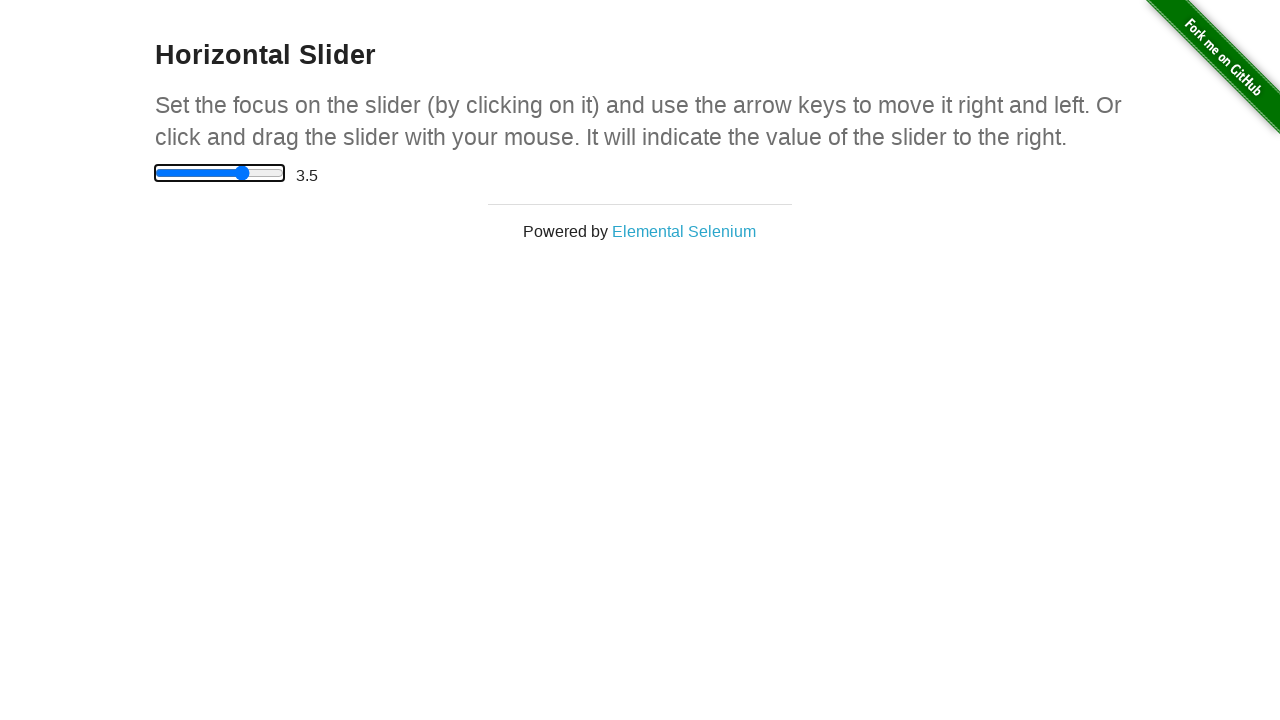